Tests simple click on a button from a list of buttons using index selection

Starting URL: https://demoqa.com/alerts

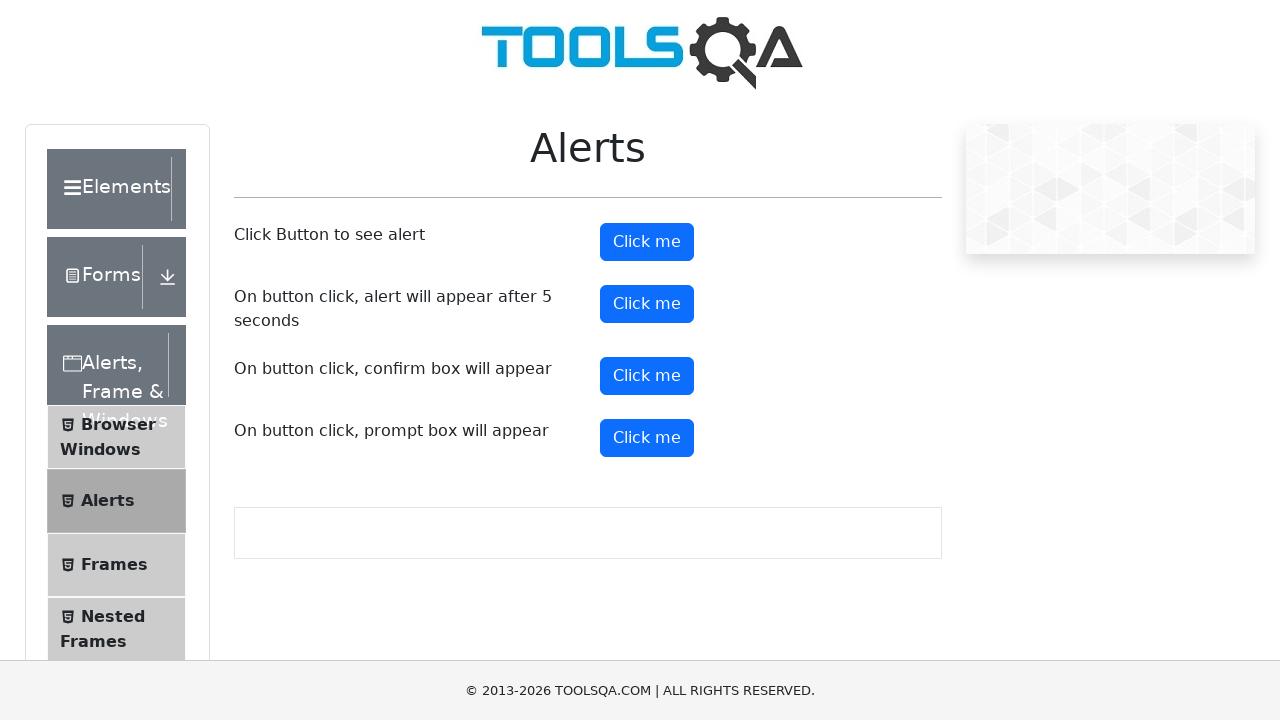

Located all primary buttons on the alerts page
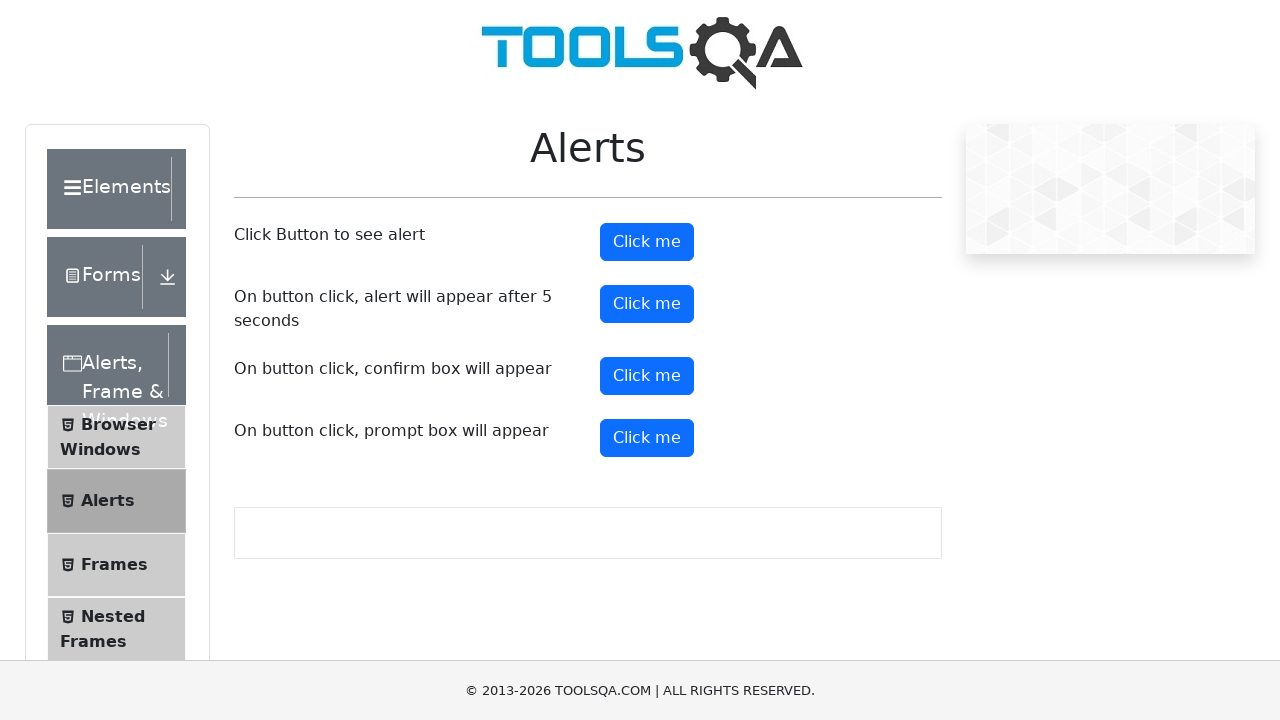

Clicked the third button from the list of primary buttons at (647, 376) on .btn.btn-primary >> nth=2
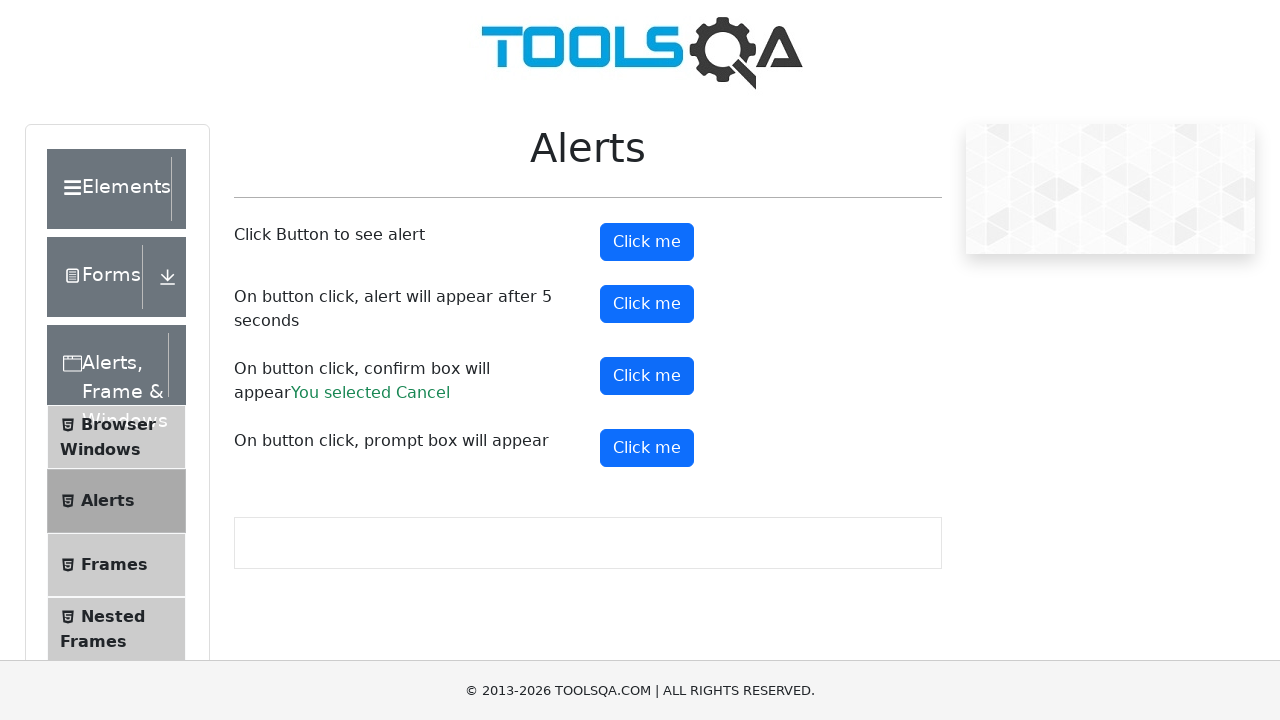

Set up dialog handler to accept any alerts
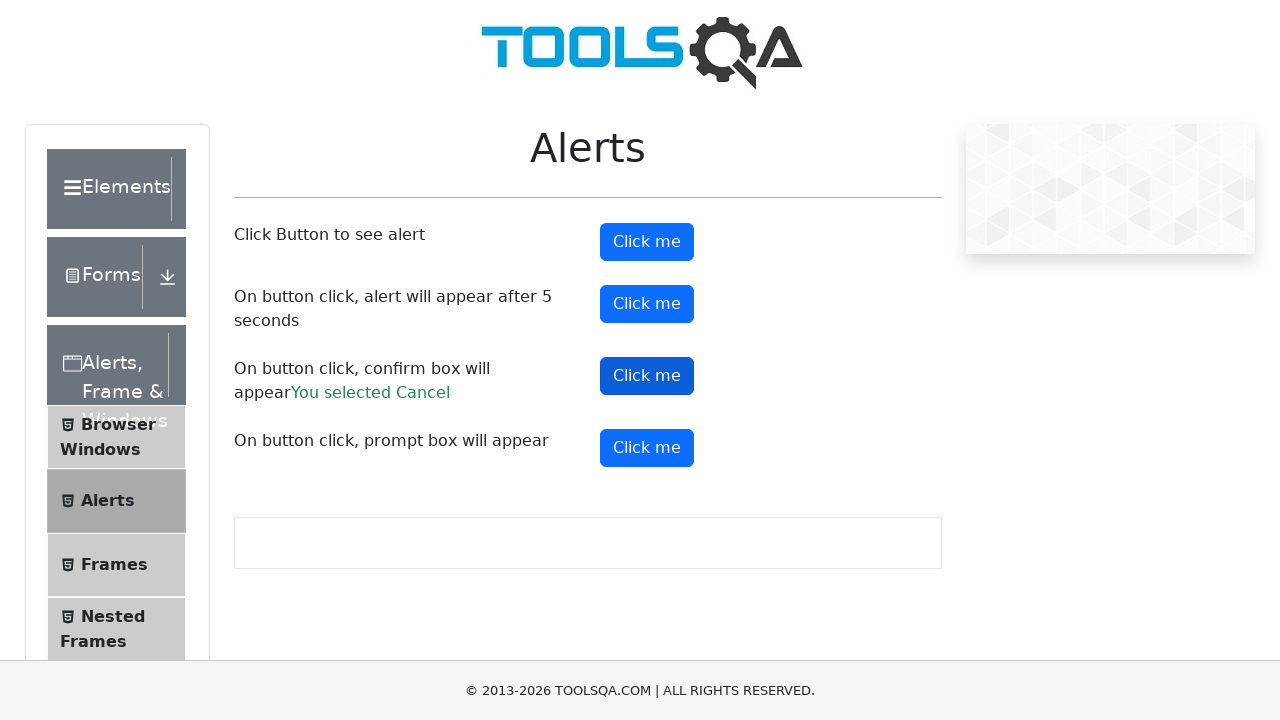

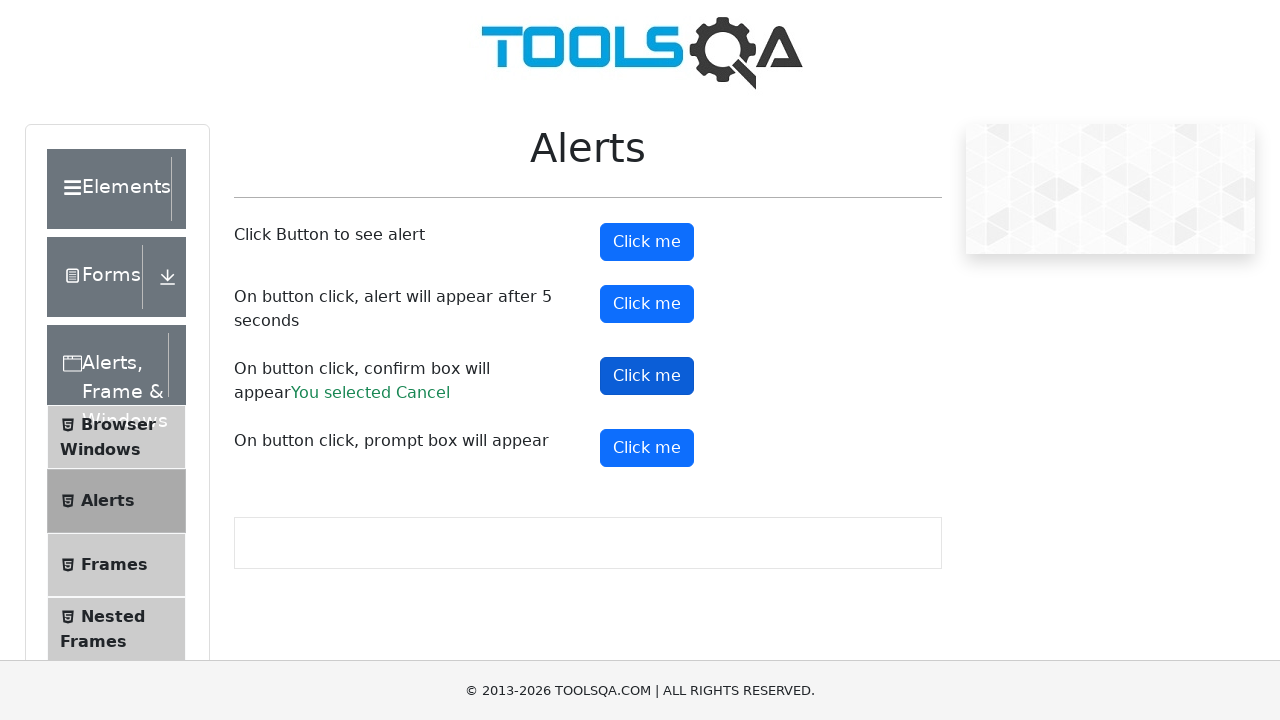